Navigates through multiple study and international pages to verify they load correctly

Starting URL: https://www.flinders.edu.au/study

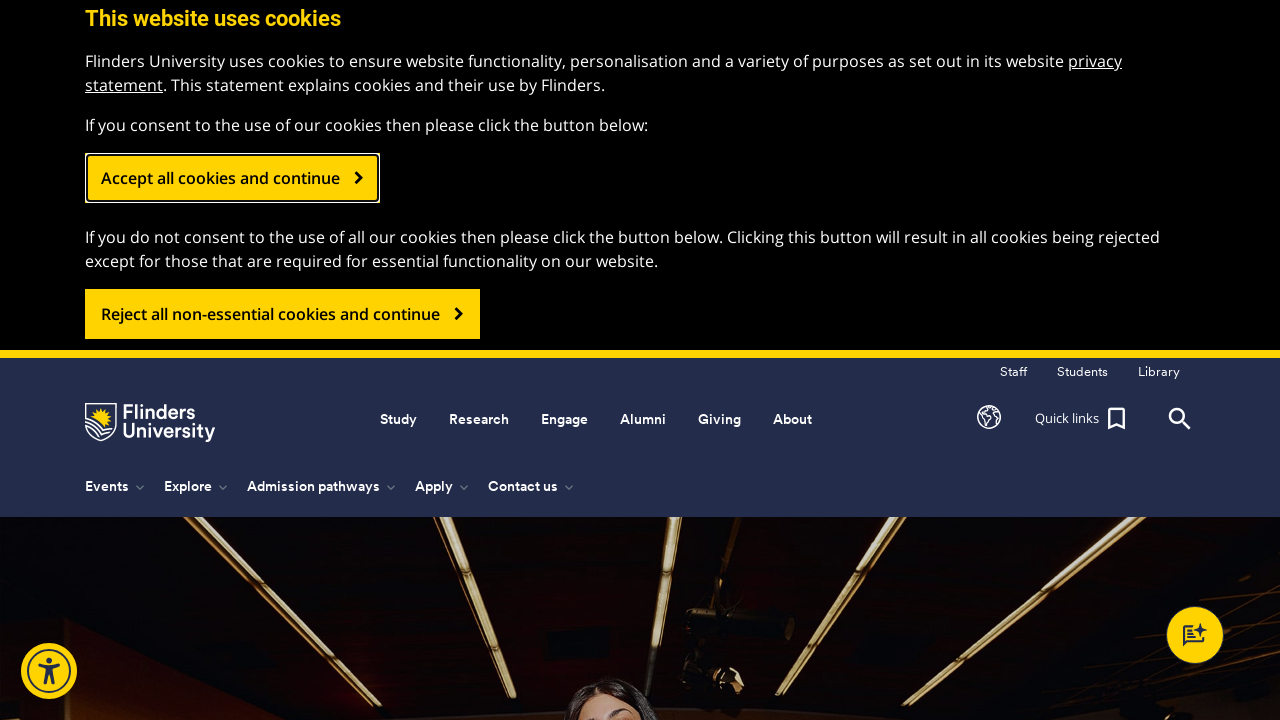

Navigated to study arts page
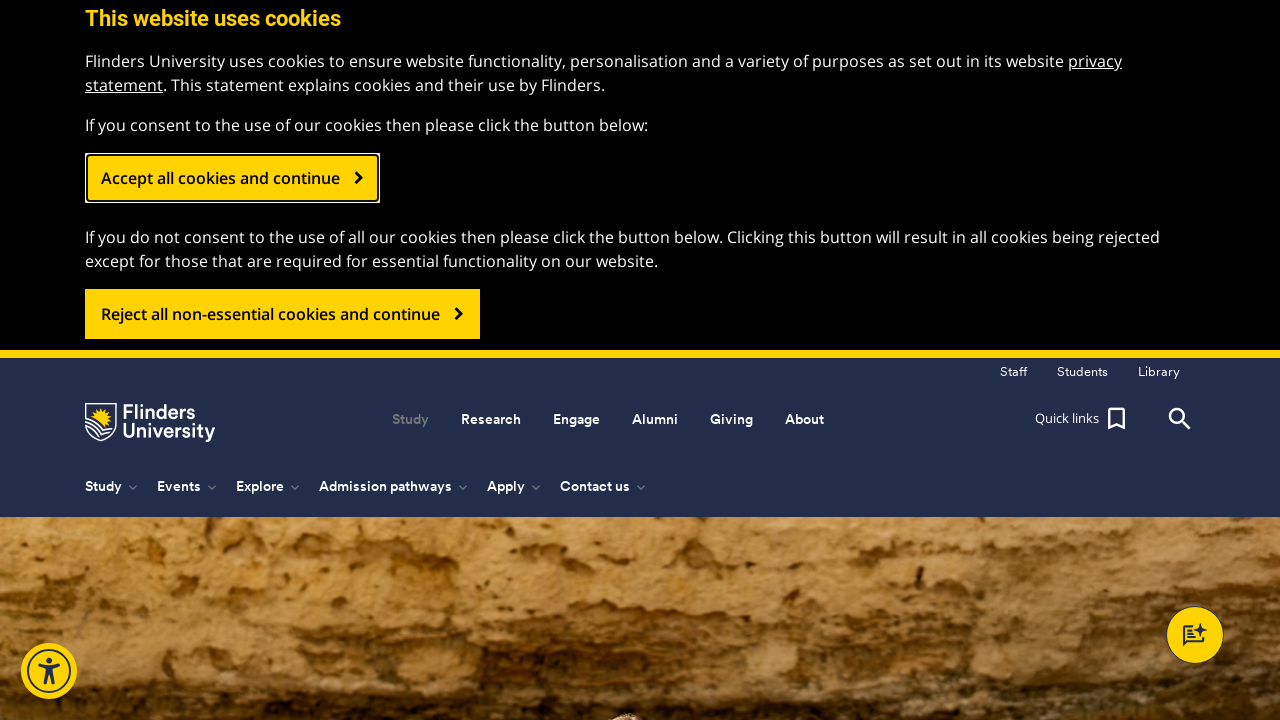

Navigated to study business commerce management page
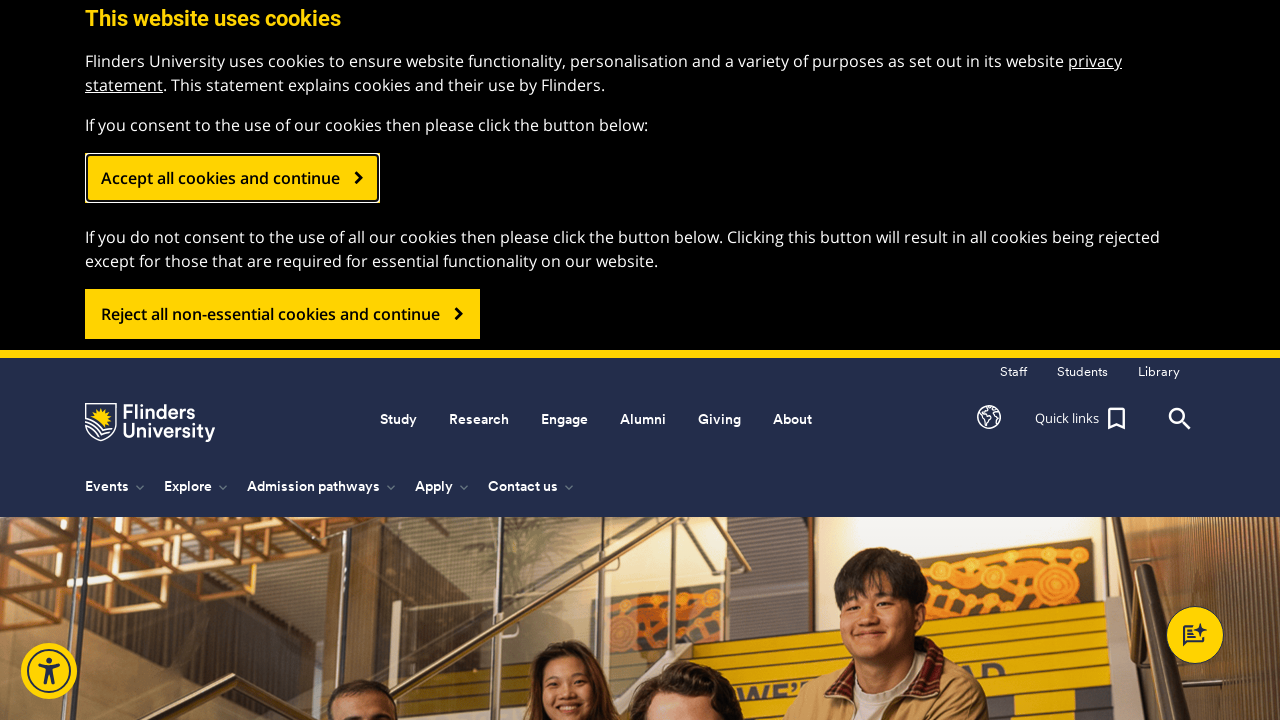

Navigated to international page
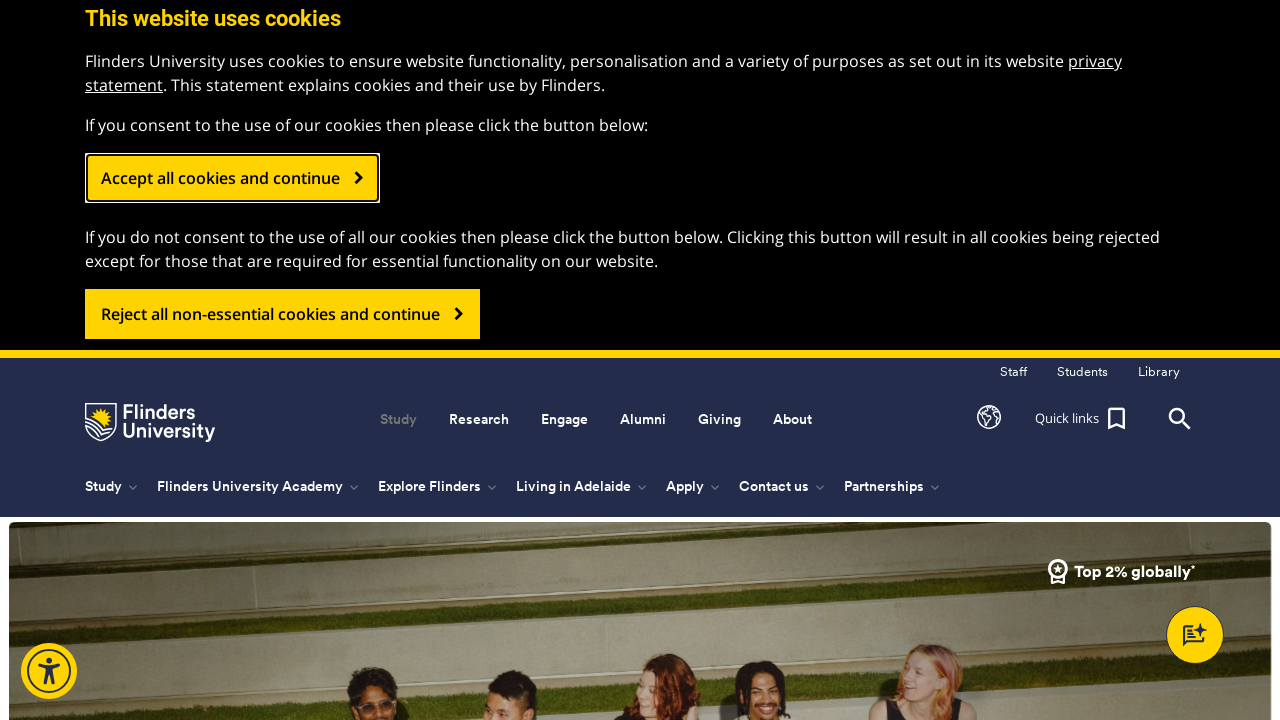

Navigated to international arts page
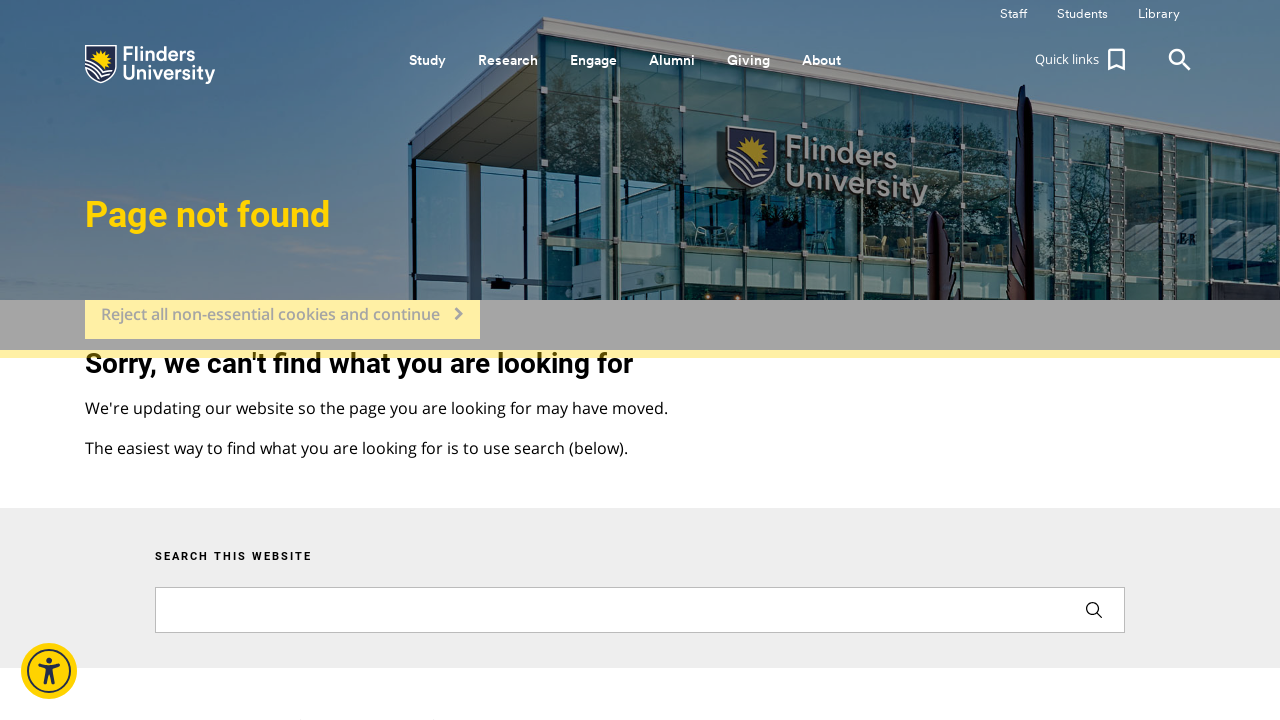

Navigated to international business commerce management page
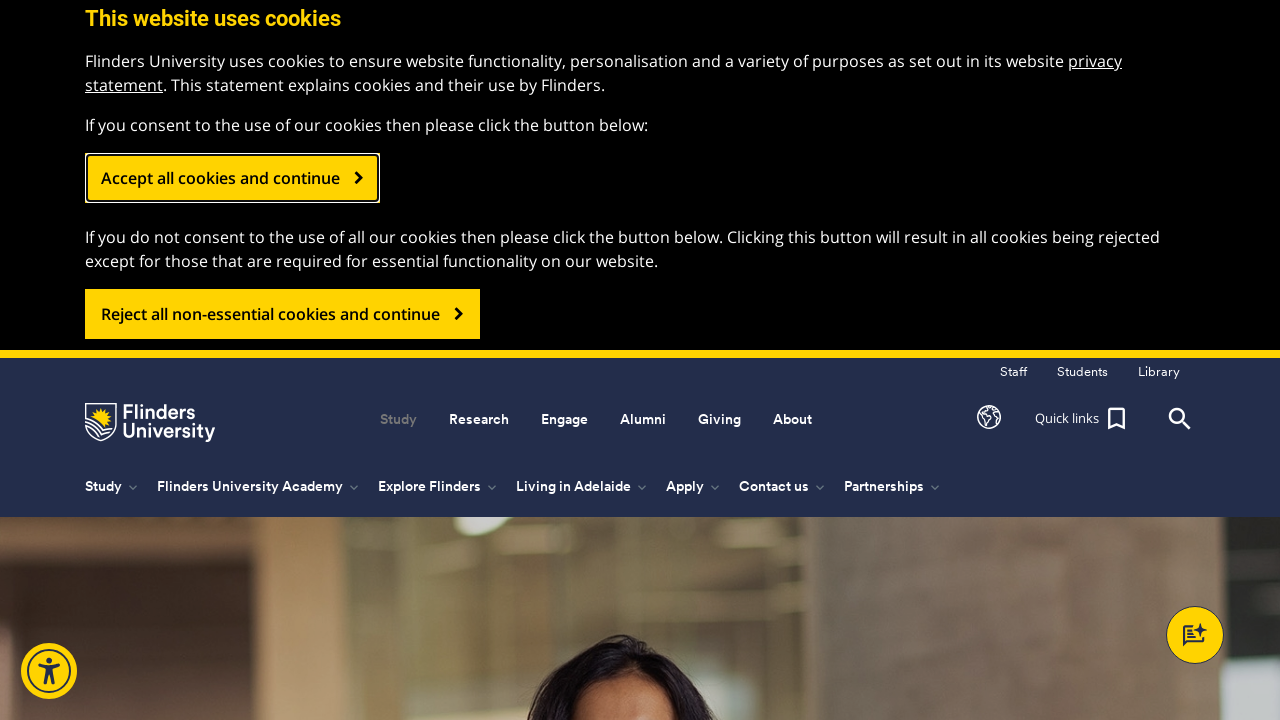

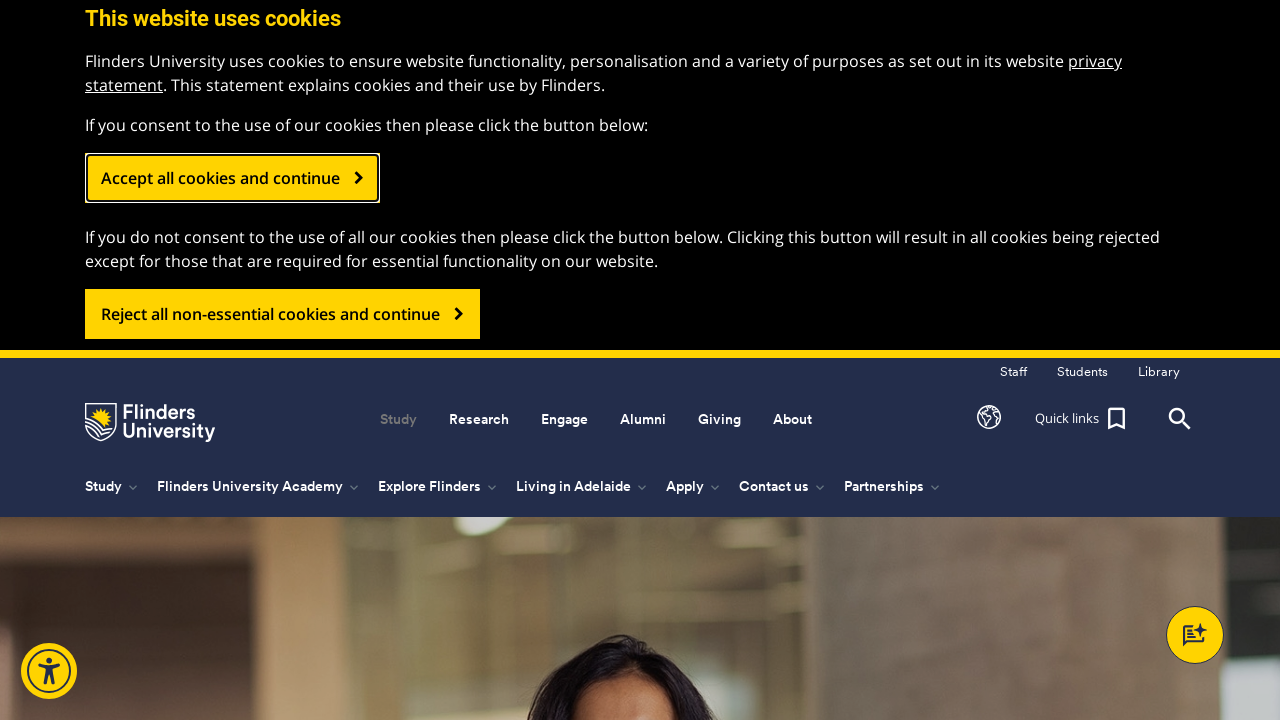